Tests adding a product to the shopping cart by clicking the add to cart button and verifying the product appears in the cart pane

Starting URL: https://bstackdemo.com/

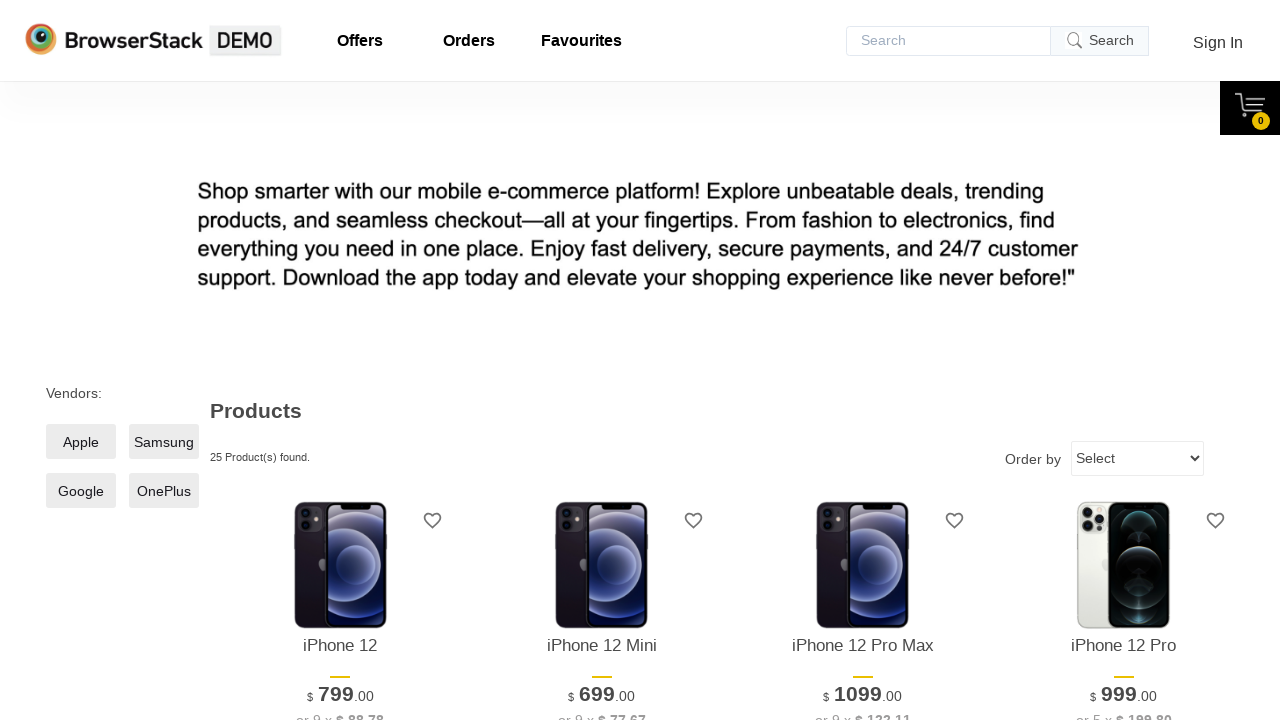

Waited for first product to be visible on page
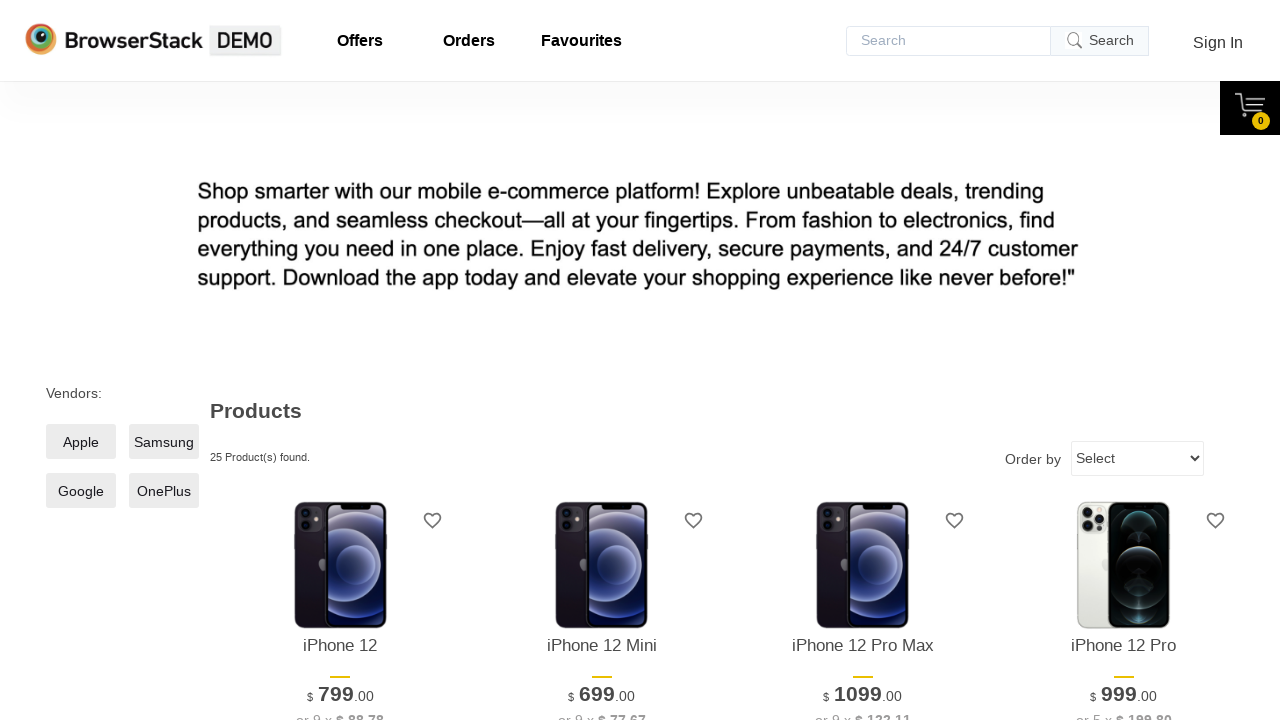

Retrieved product name: iPhone 12
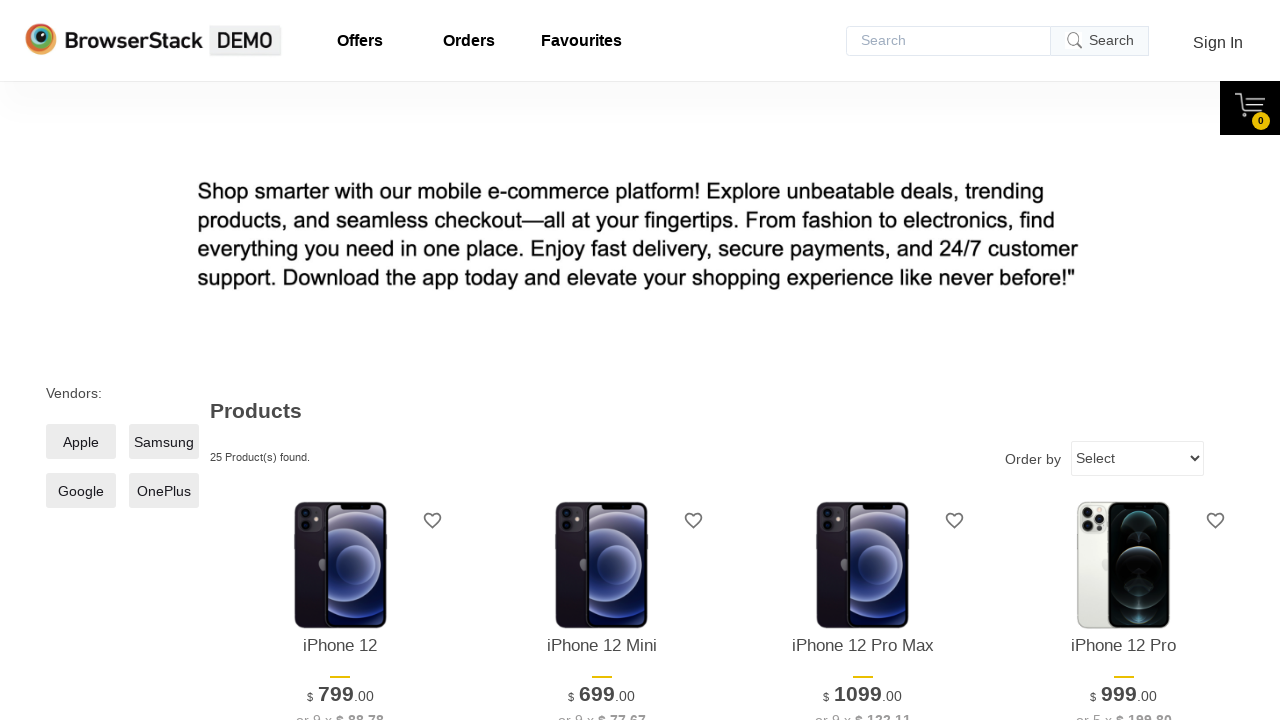

Clicked 'Add to cart' button for first product at (340, 361) on xpath=//*[@id="1"]/div[4]
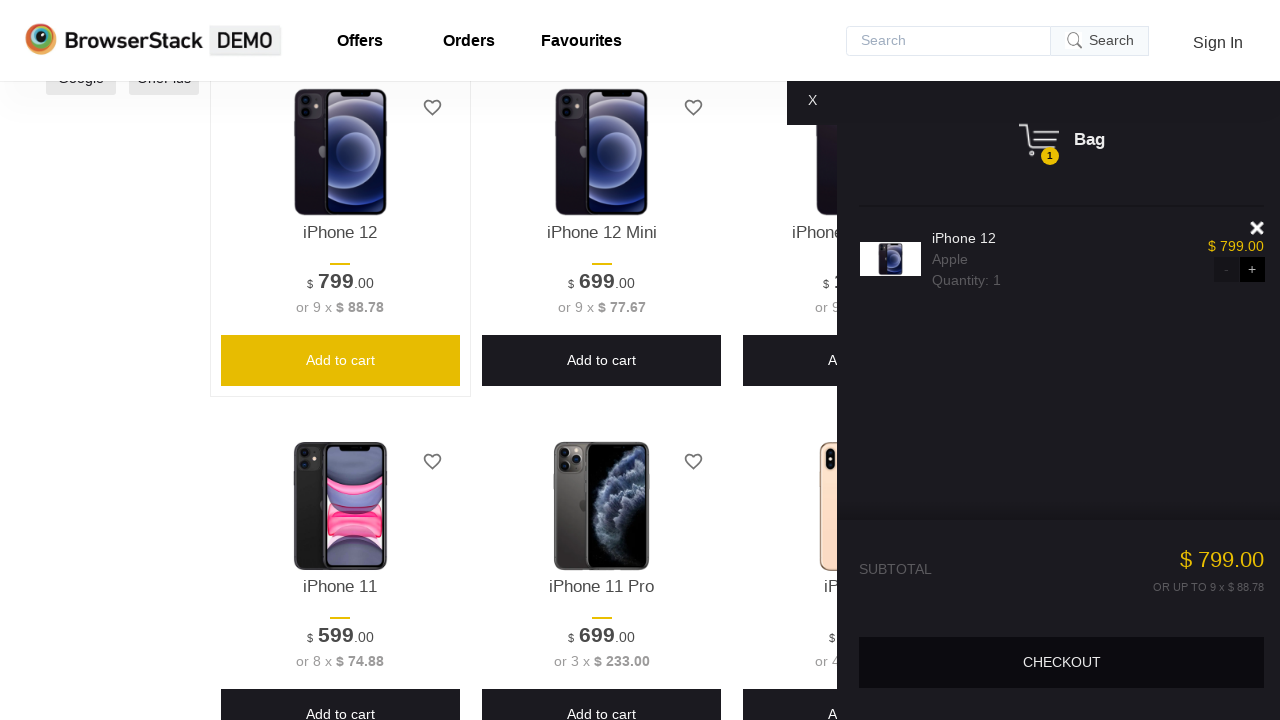

Cart pane appeared
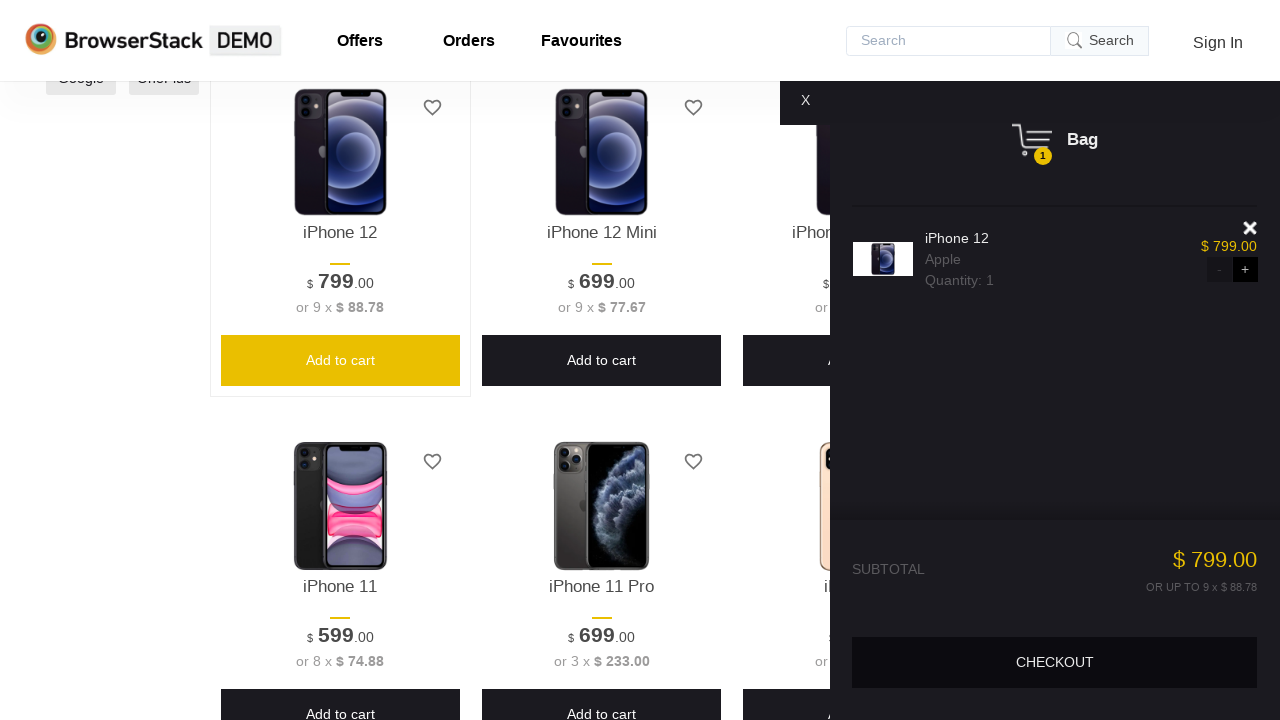

Verified product appears in cart pane
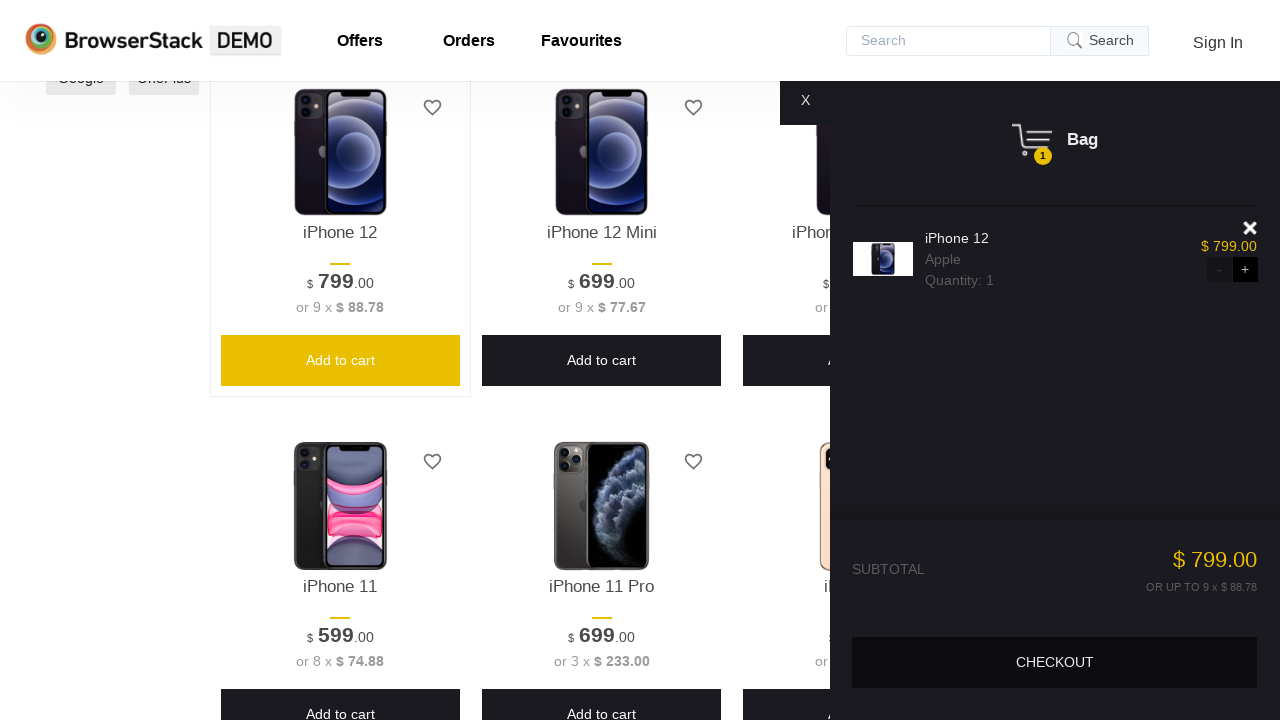

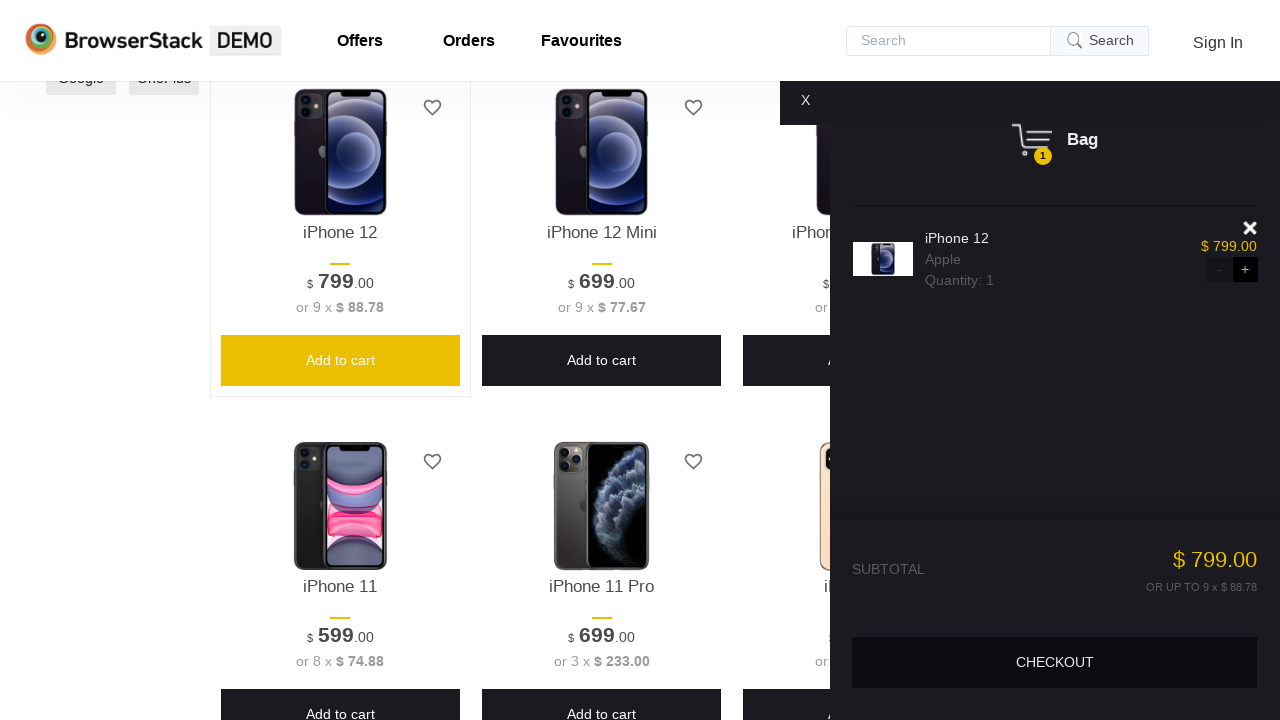